Tests jQuery combo tree dropdown functionality by clicking to open the dropdown and selecting a specific choice from the list of options.

Starting URL: http://www.jqueryscript.net/demo/Drop-Down-Combo-Tree/

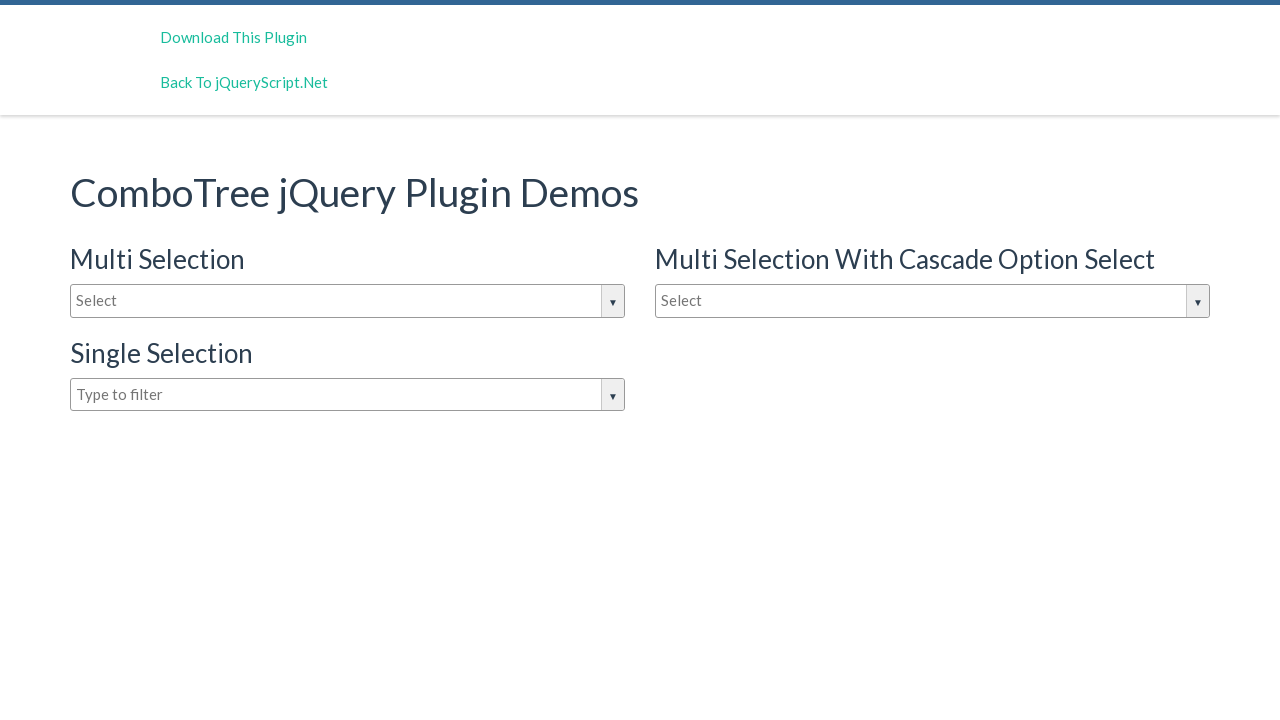

Clicked on the combo tree input box to open dropdown at (348, 395) on #justAnotherInputBox
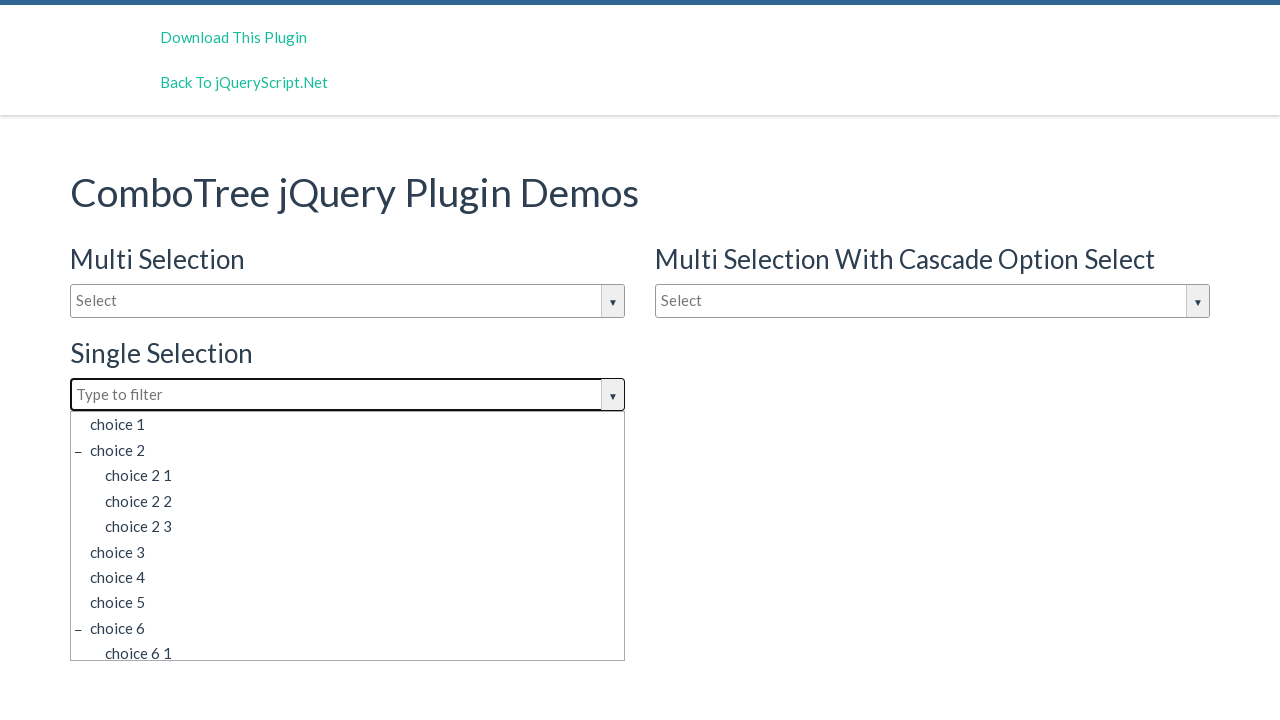

Dropdown options became visible
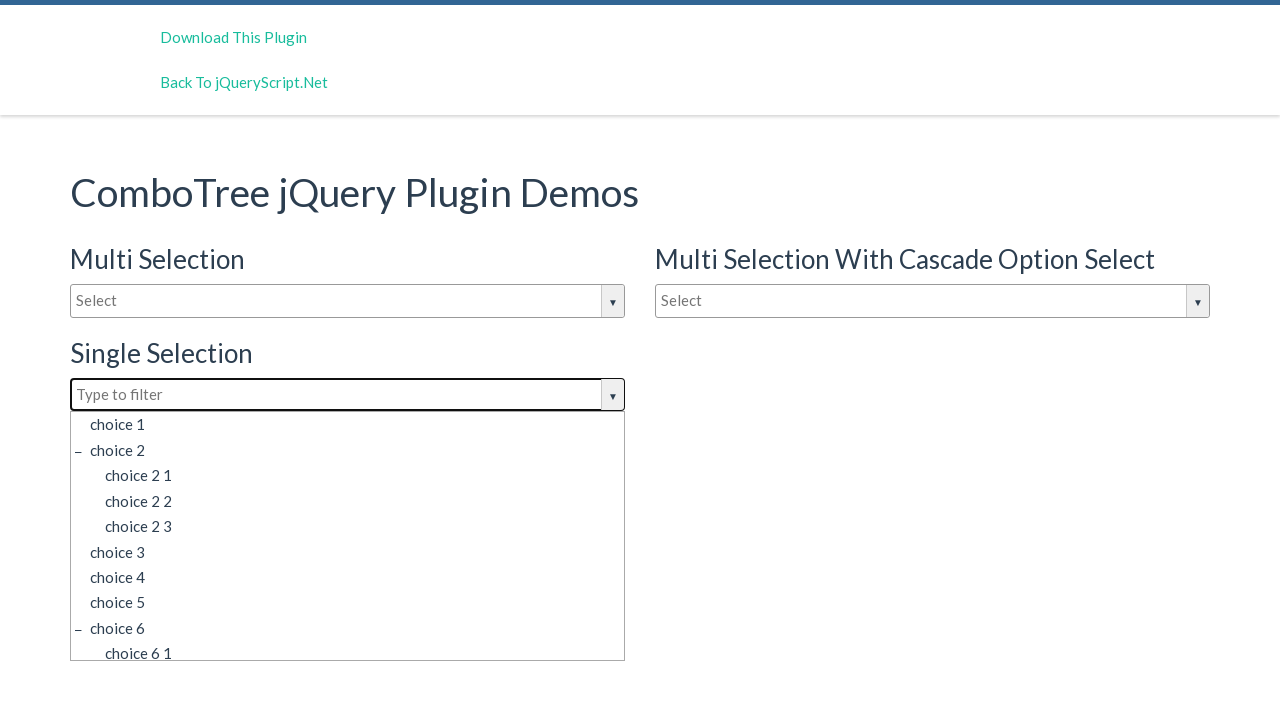

Found and clicked 'choice 7' from dropdown options at (355, 648) on (//div[contains(@id,'DropDownContainer')])[3]/ul//span[@class='comboTreeItemTitl
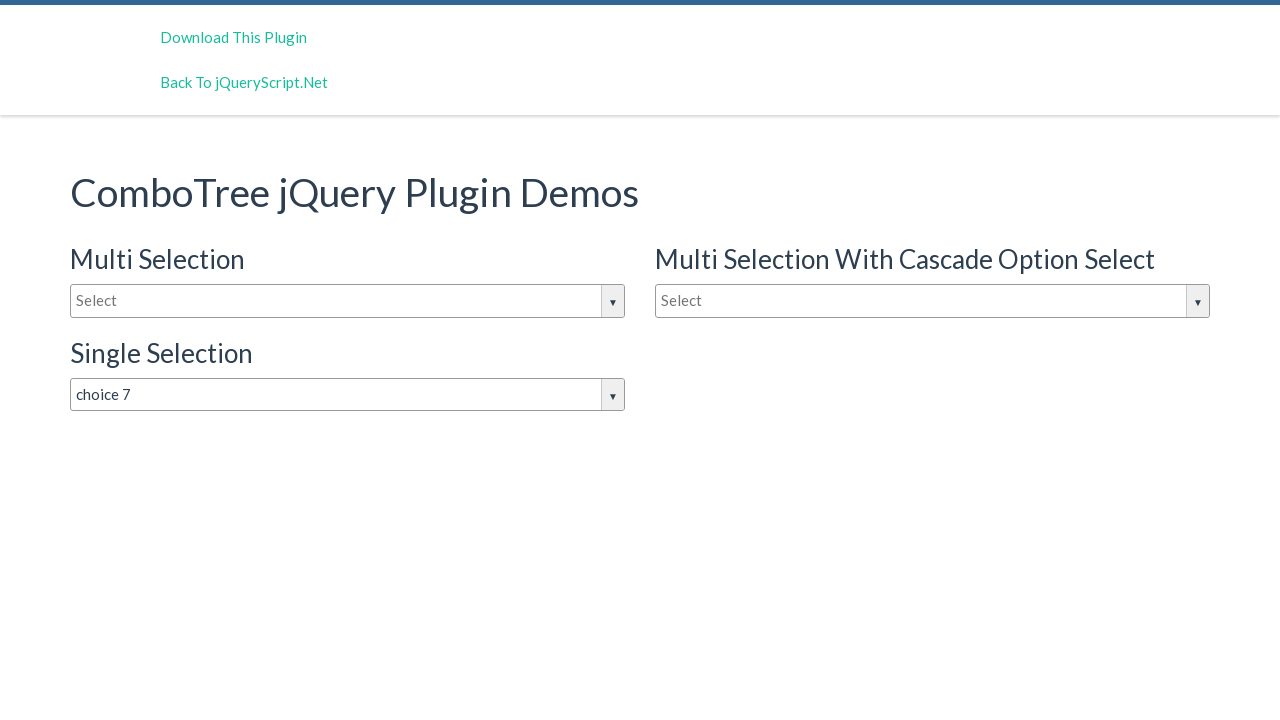

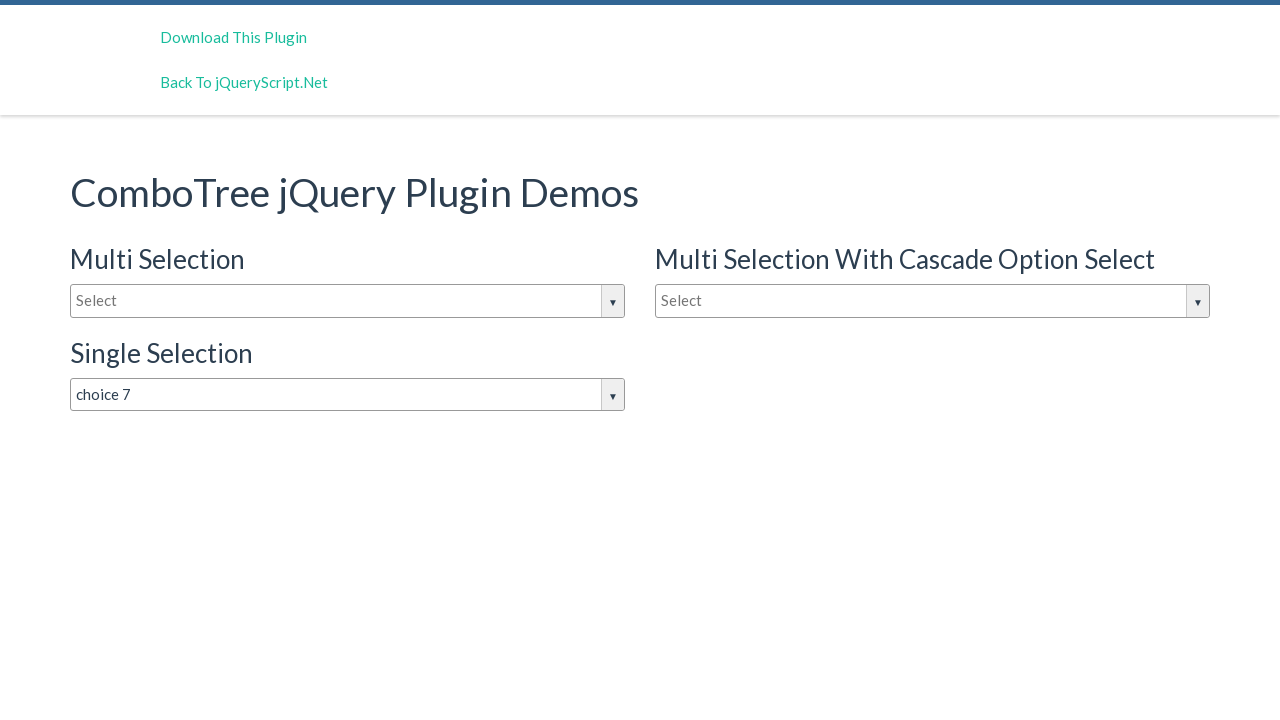